Navigates to GitHub homepage and verifies the page title contains "GitHub"

Starting URL: https://github.com

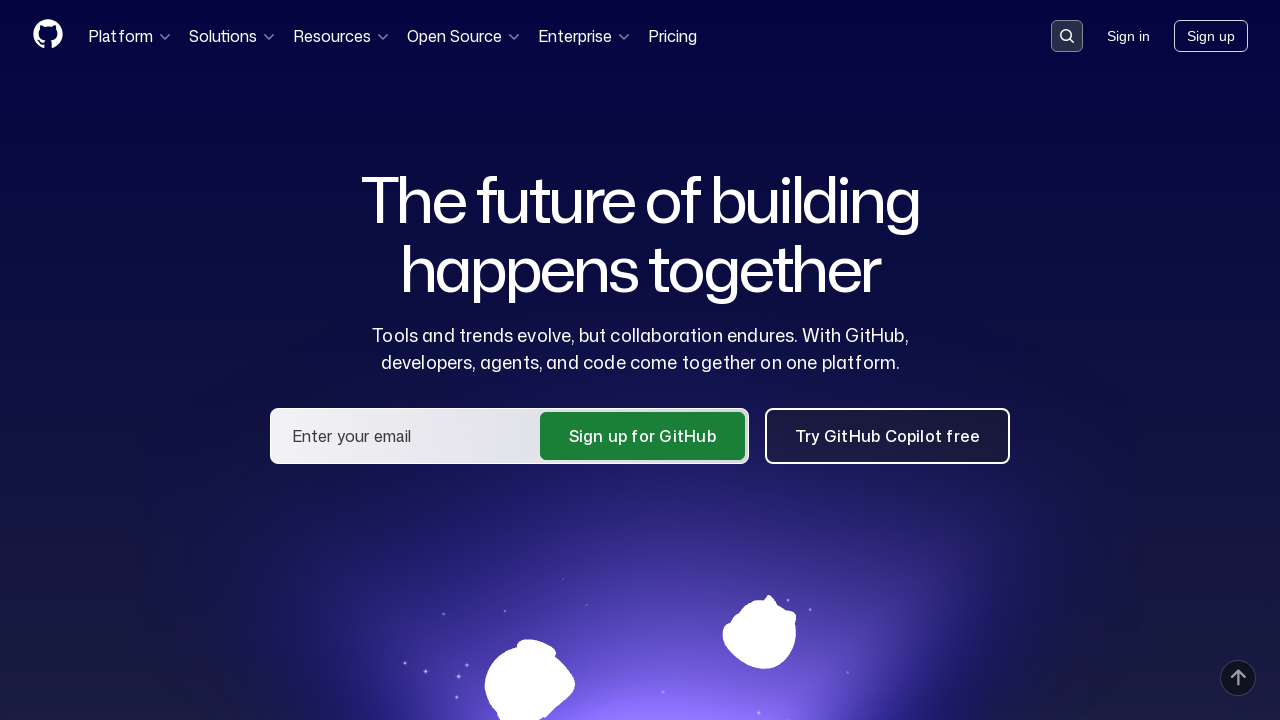

Navigated to GitHub homepage
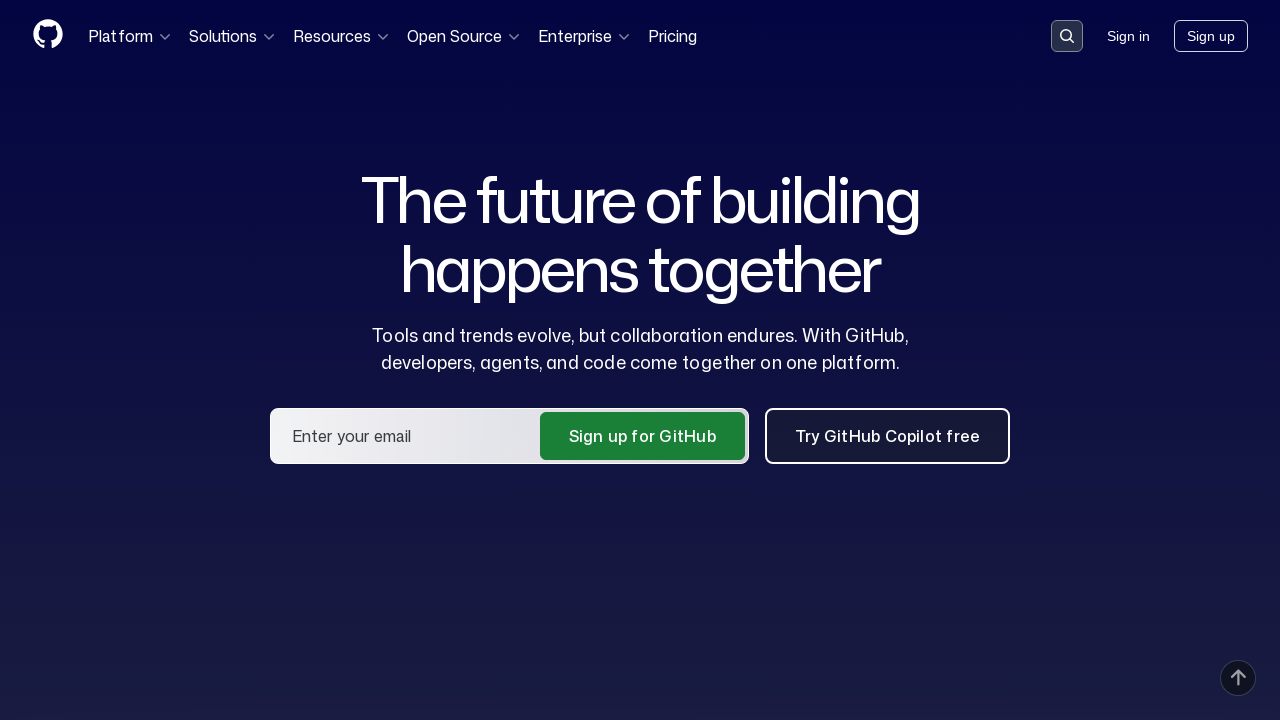

Page loaded and DOM content rendered
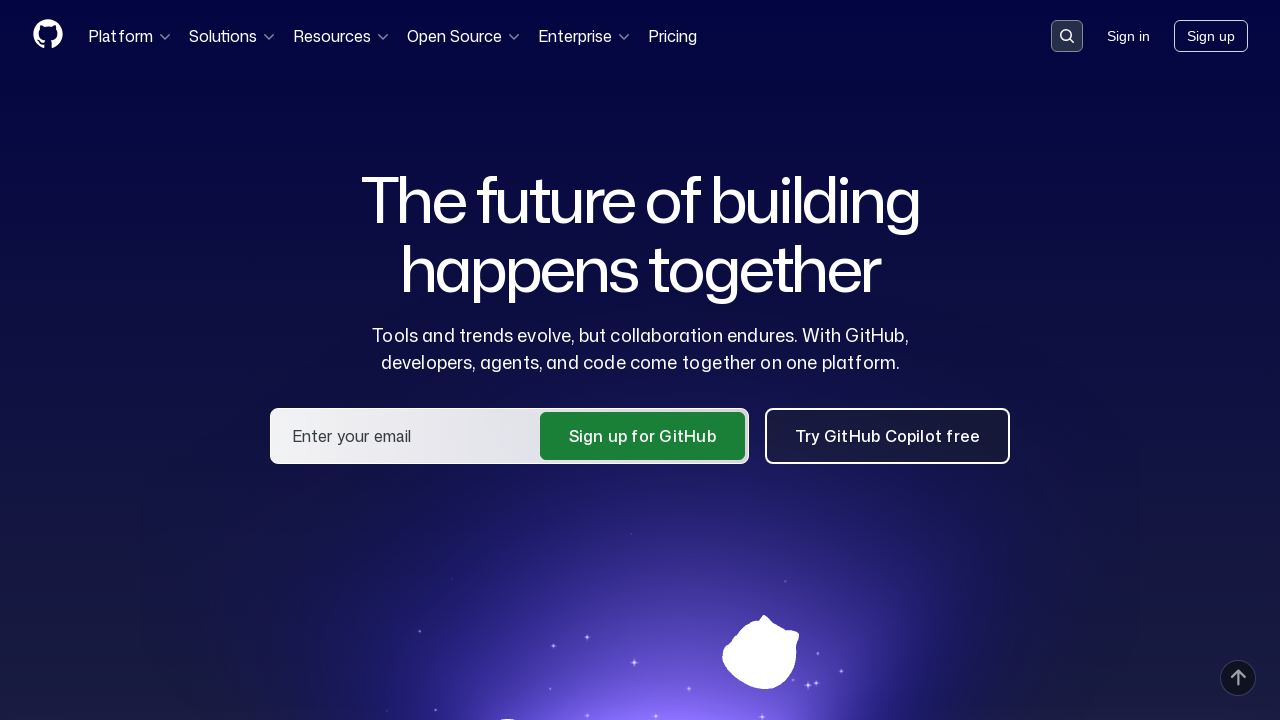

Verified page title contains 'GitHub'
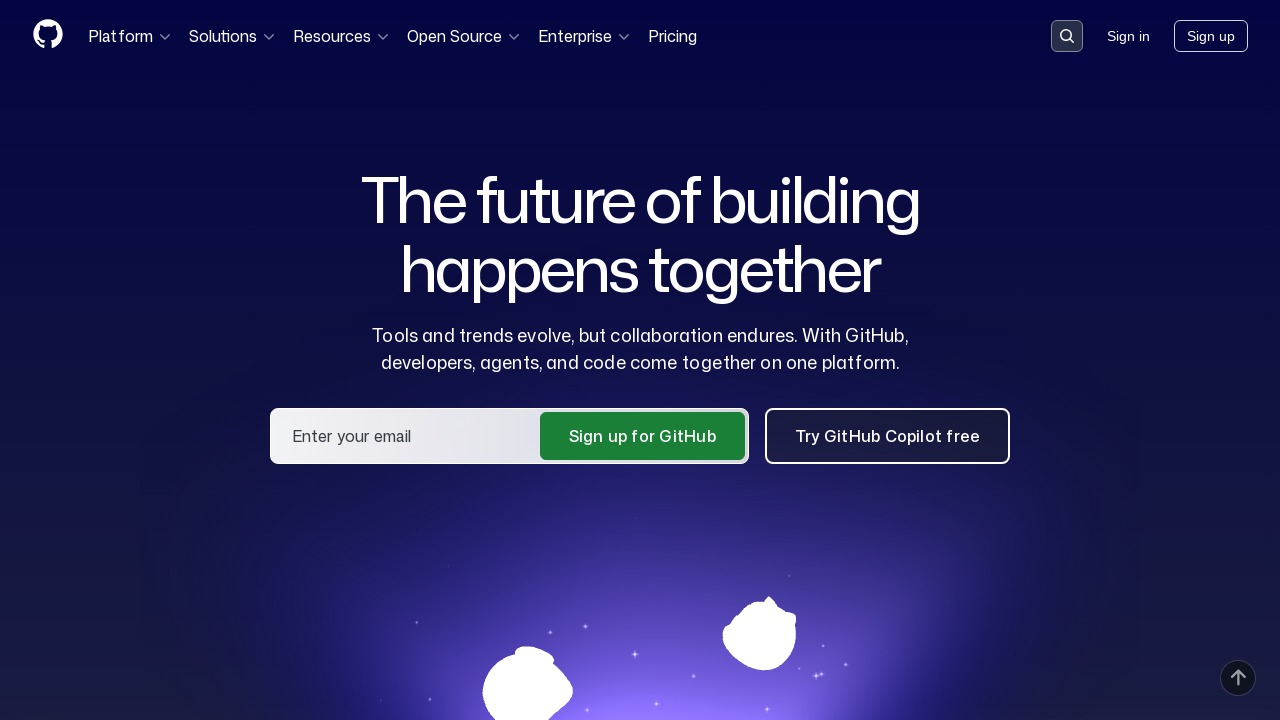

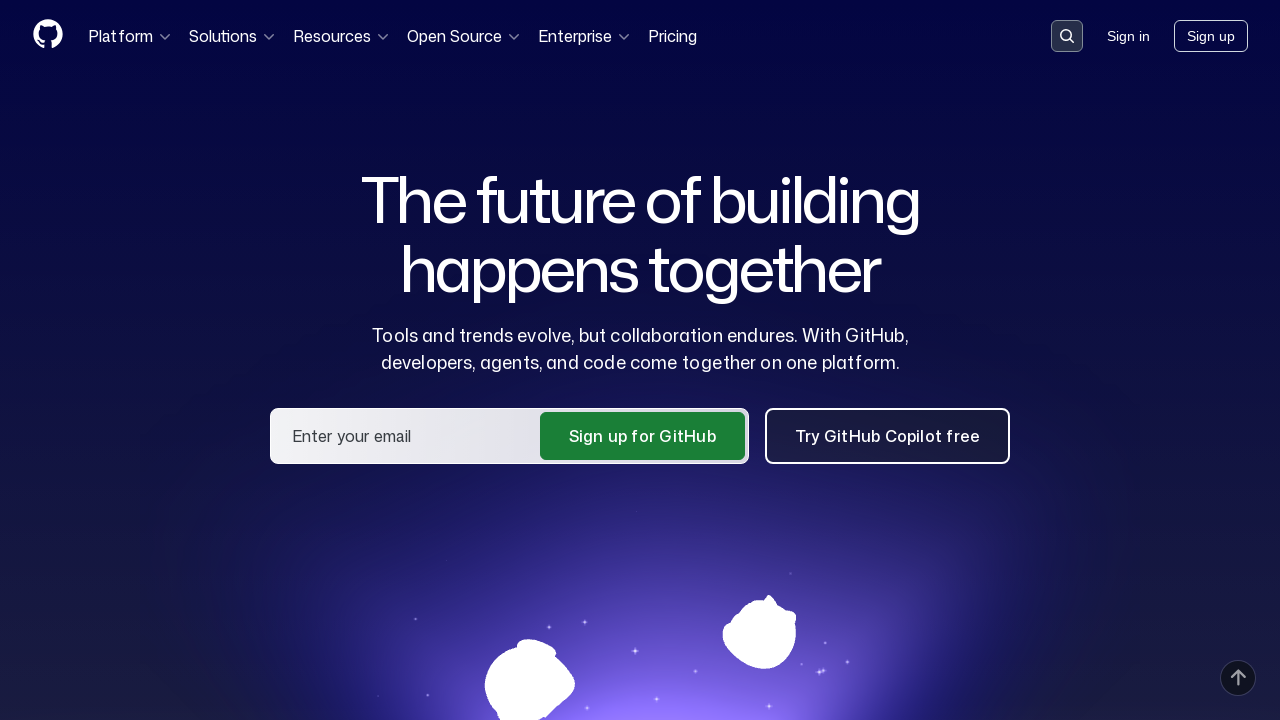